Tests various input field interactions including typing text, pressing keyboard keys (End, Tab), getting attribute values, and clearing text fields on a practice website.

Starting URL: https://letcode.in/edit

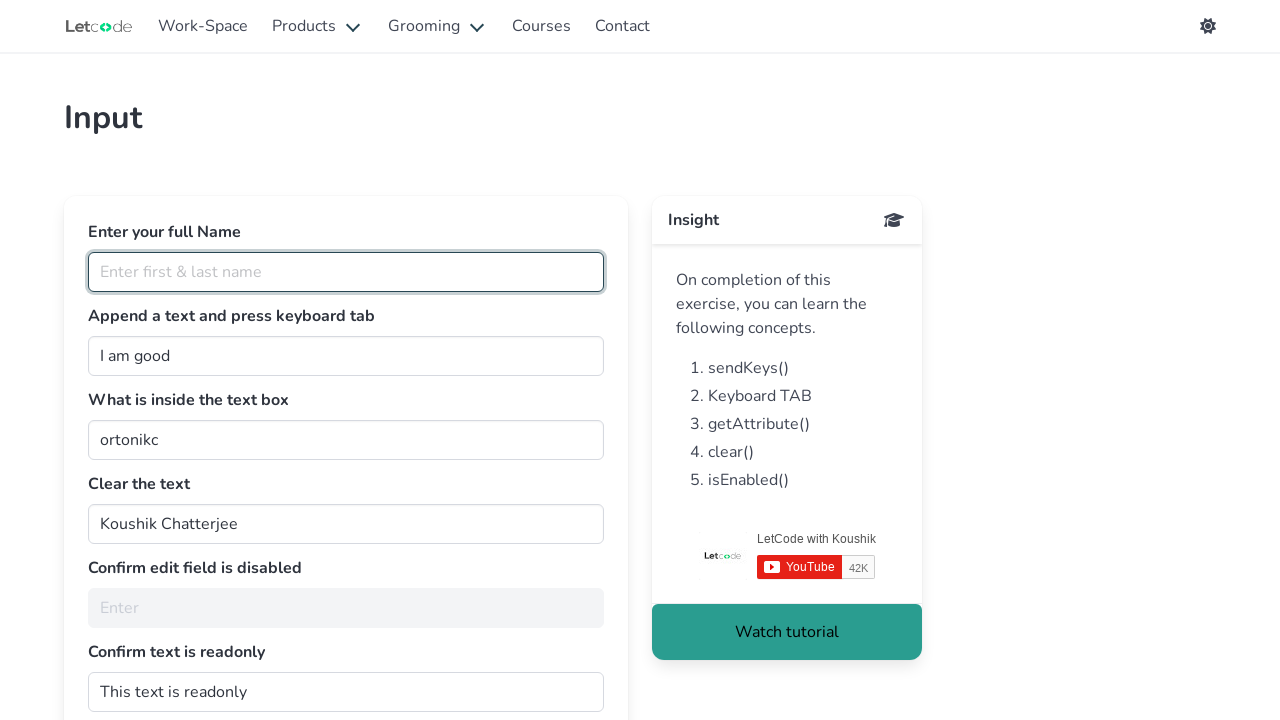

Typed 'Koushik C' in fullName input field on #fullName
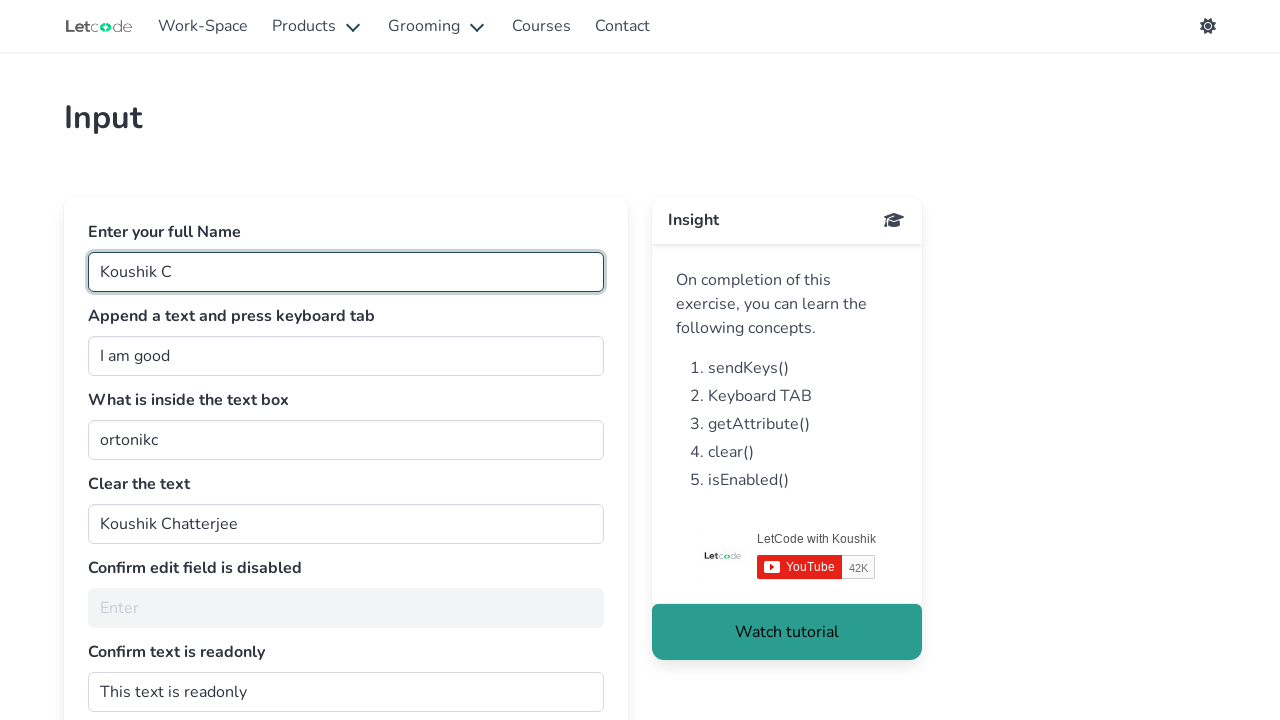

Located join input field
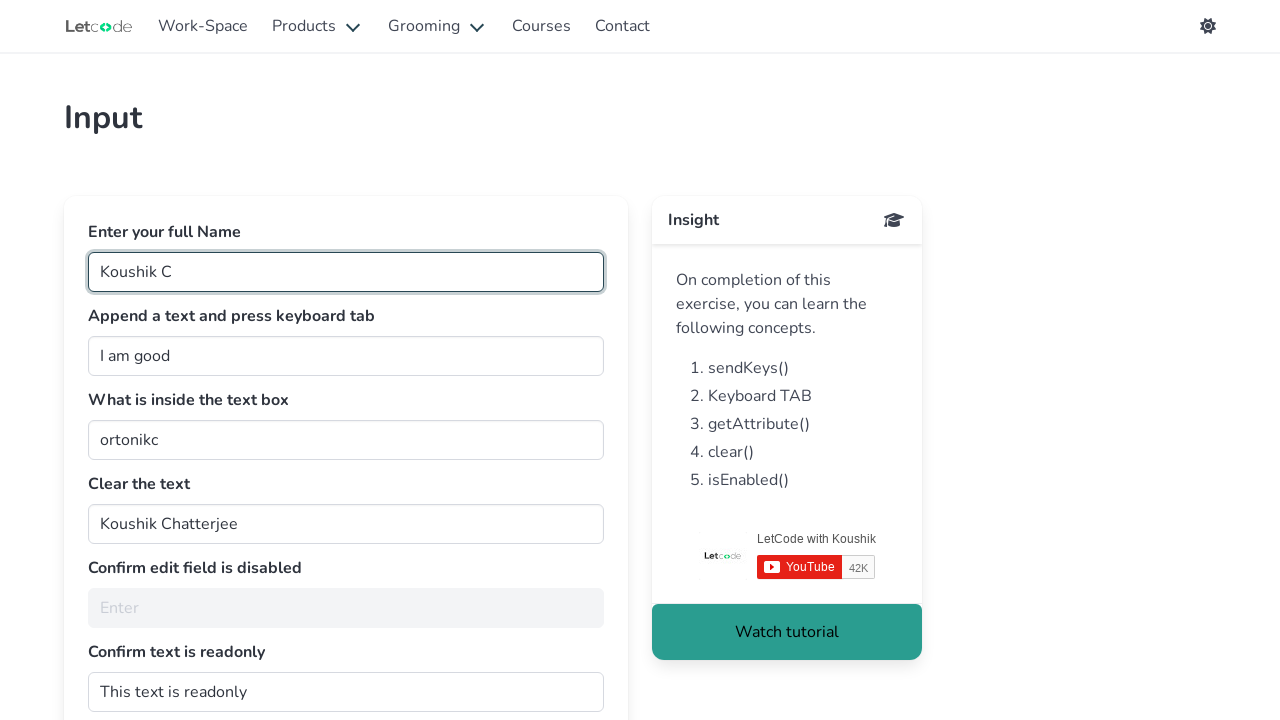

Pressed End key in join field to move cursor to end on #join
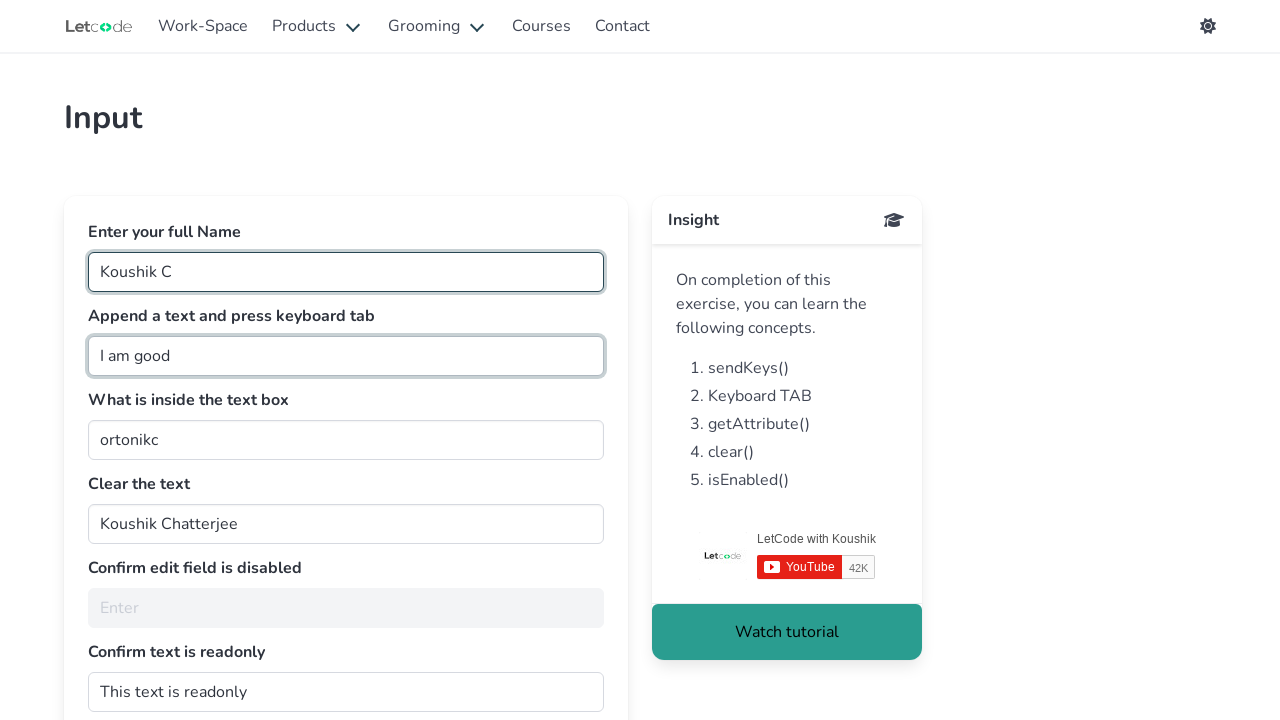

Appended ' man' to join field text on #join
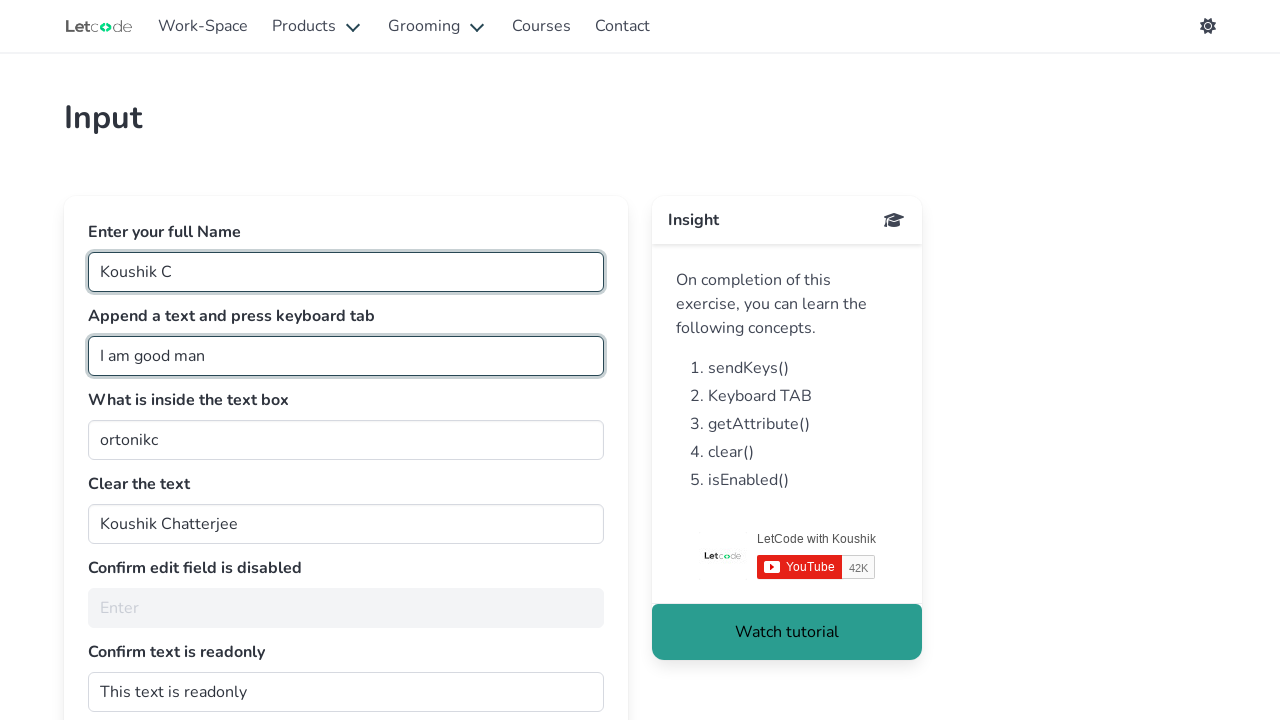

Pressed Tab key to move focus to next field on #join
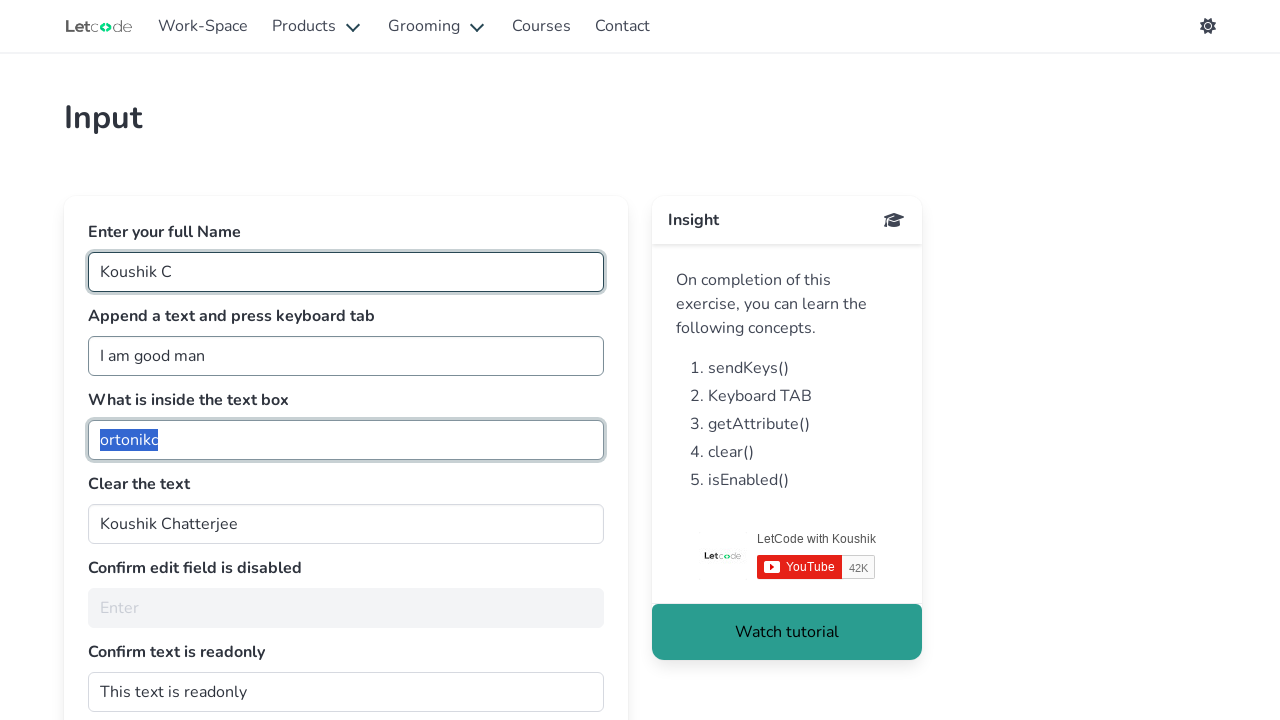

Typed 'Koushik C' in fullName field again on #fullName
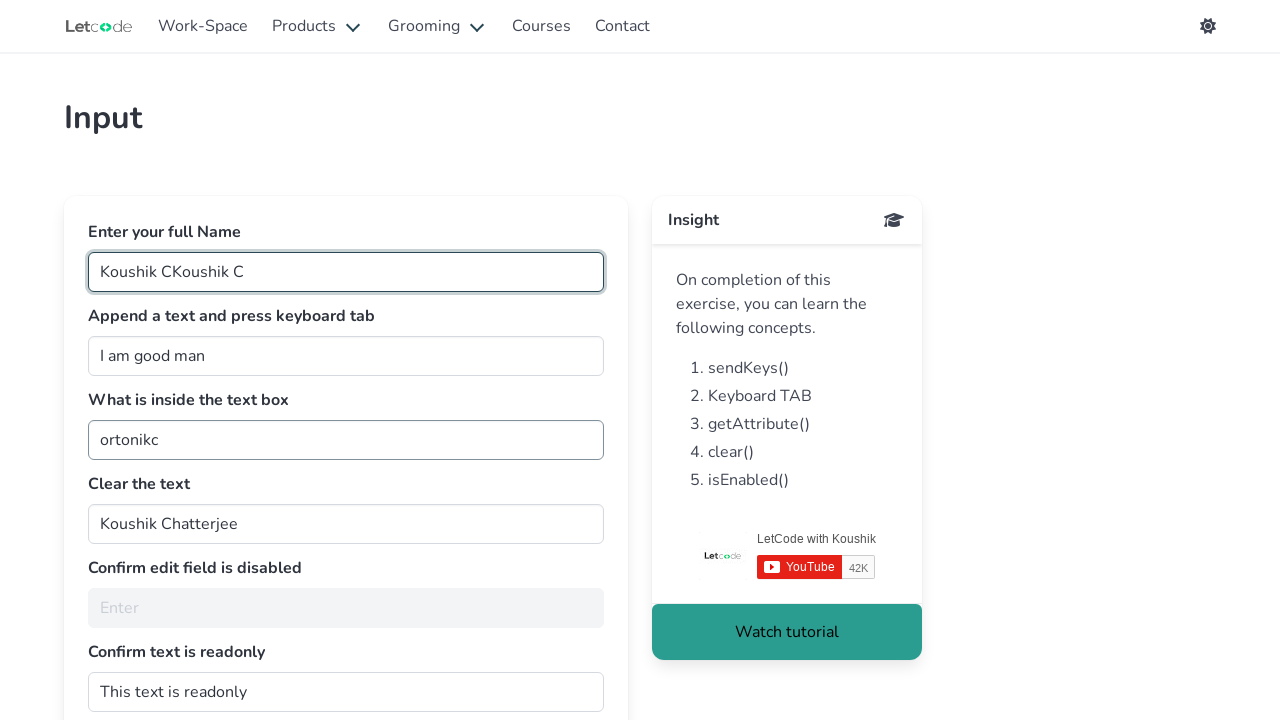

Retrieved value attribute from getMe field: 'ortonikc'
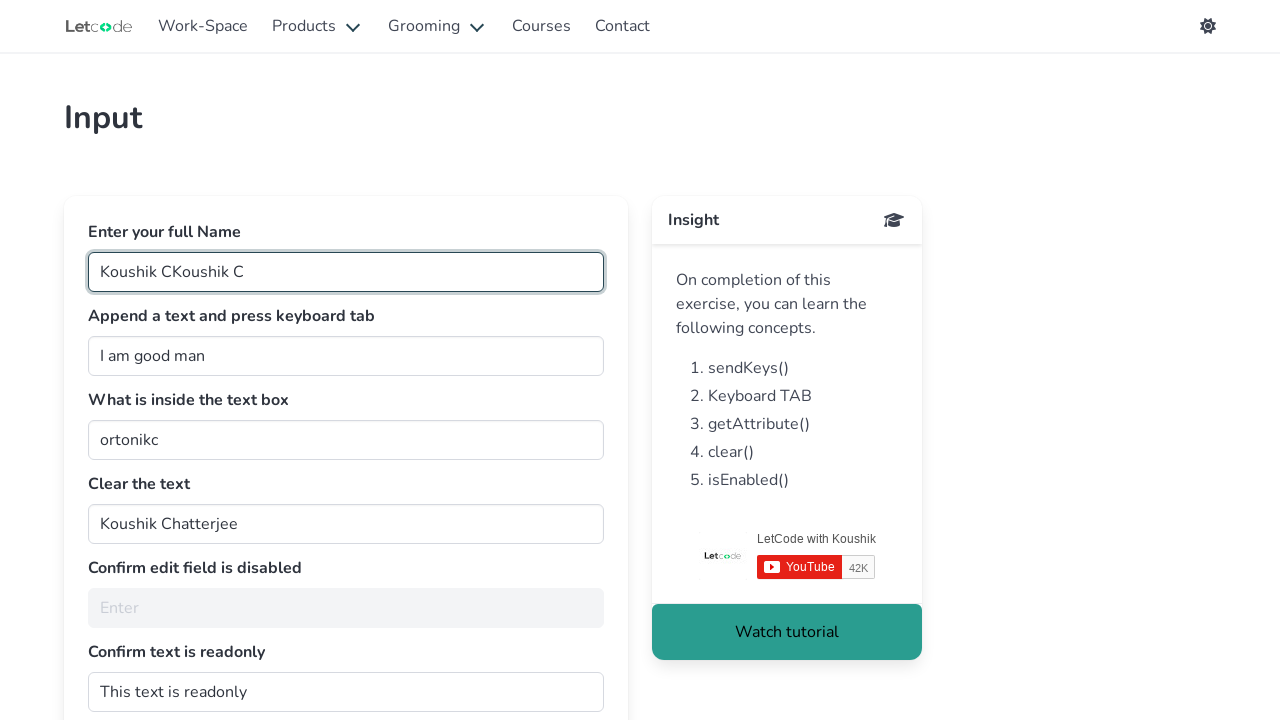

Cleared text field after 'Clear the text' label on (//label[text()='Clear the text']/following::input)[1]
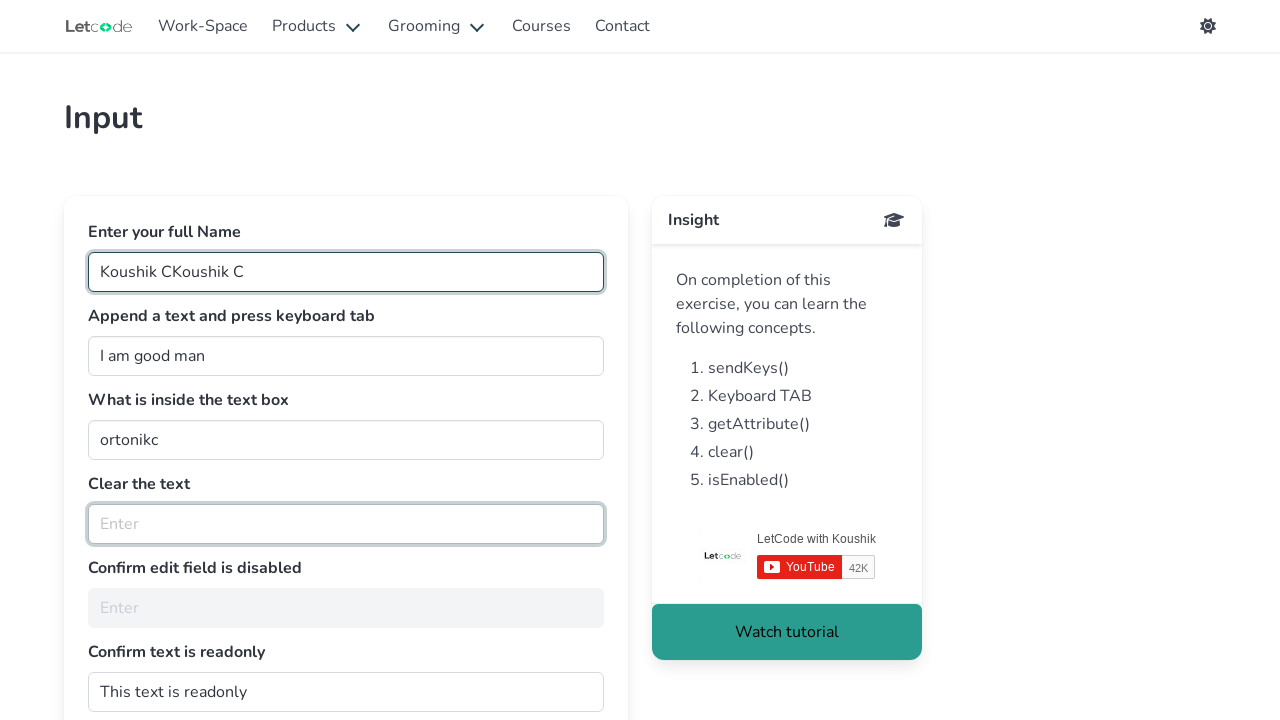

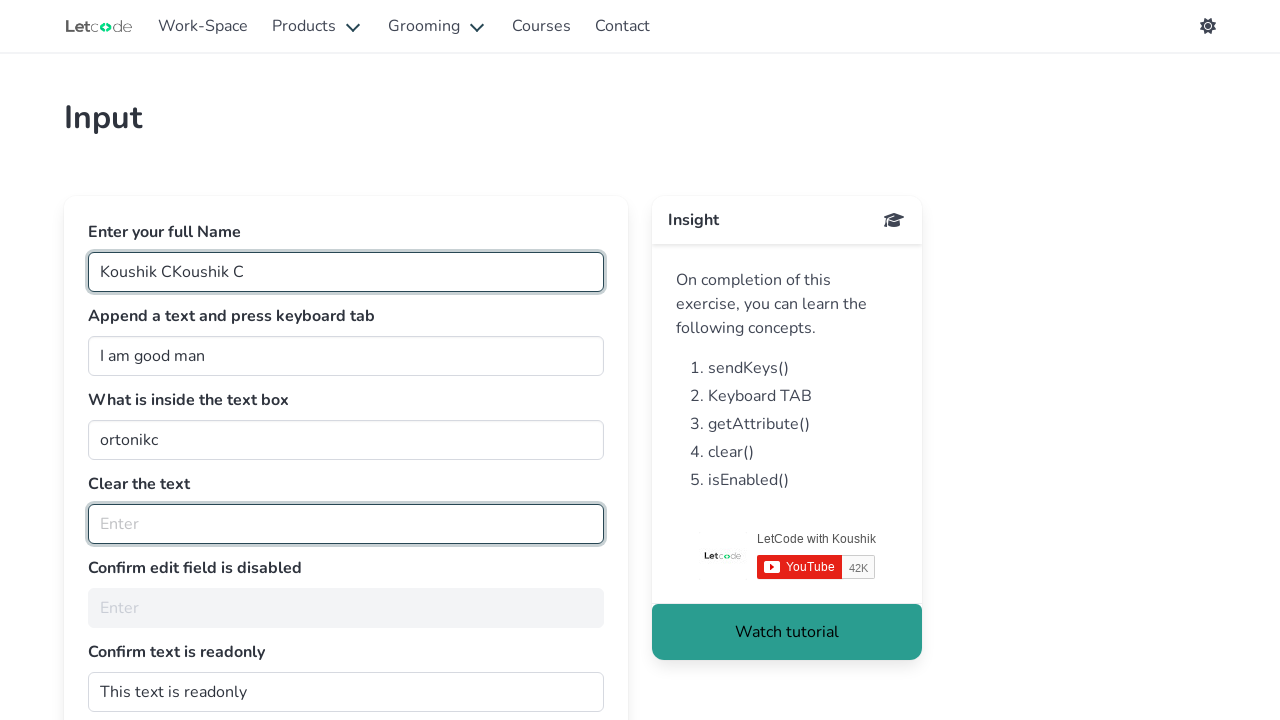